Tests dynamic table functionality by adding data and validating the table contents on a test page

Starting URL: https://testpages.herokuapp.com/styled/tag/dynamic-table.html

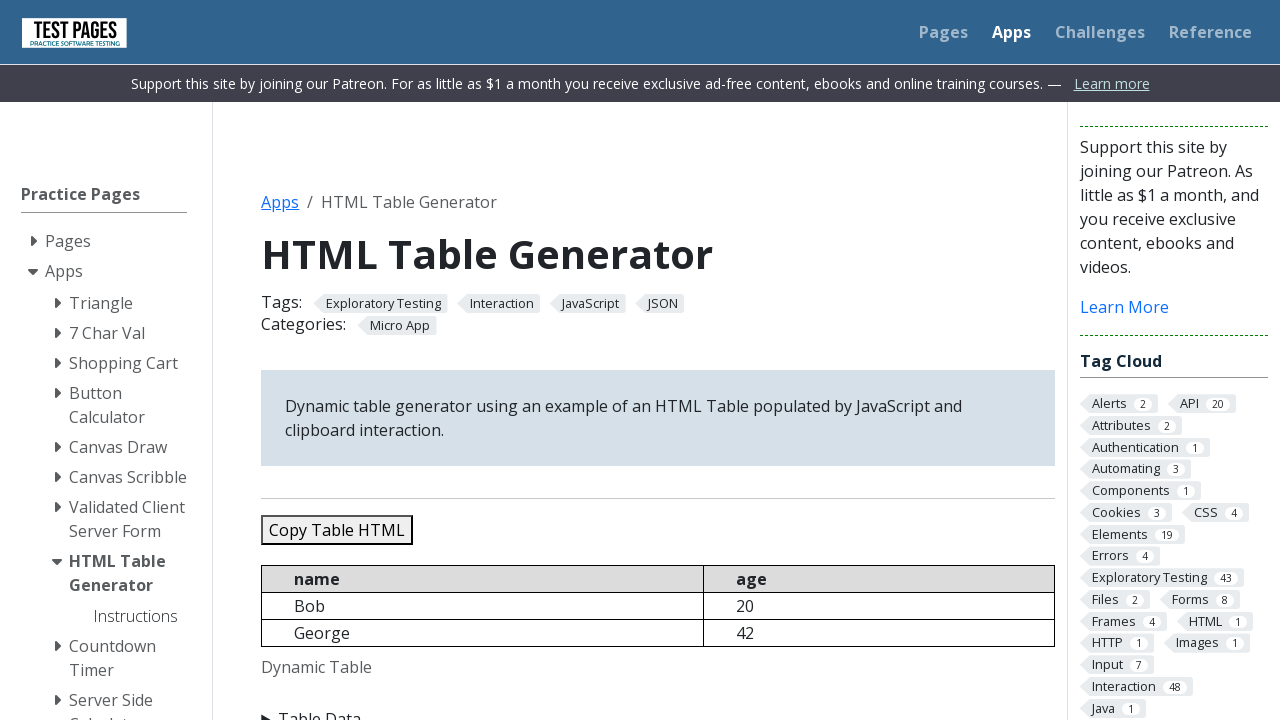

Clicked 'Table Data' button to open the data input area at (658, 708) on summary:has-text('Table Data')
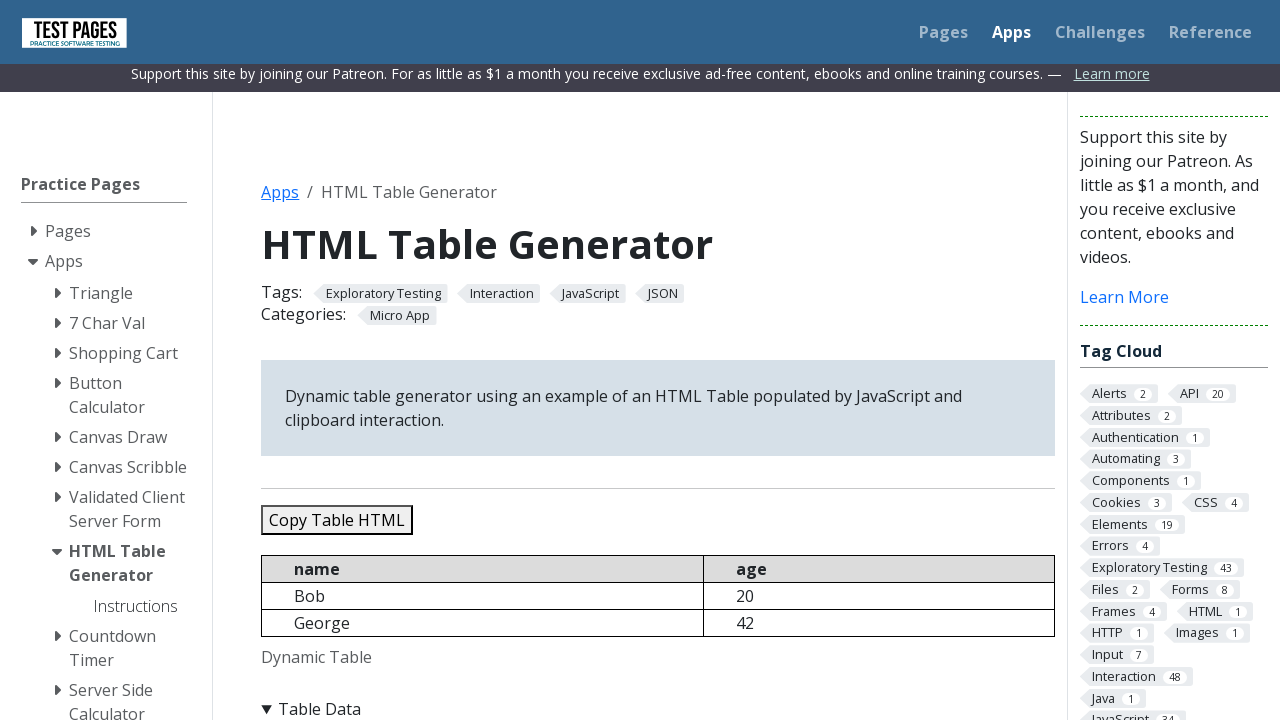

Filled JSON data field with test data (5 records) on #jsondata
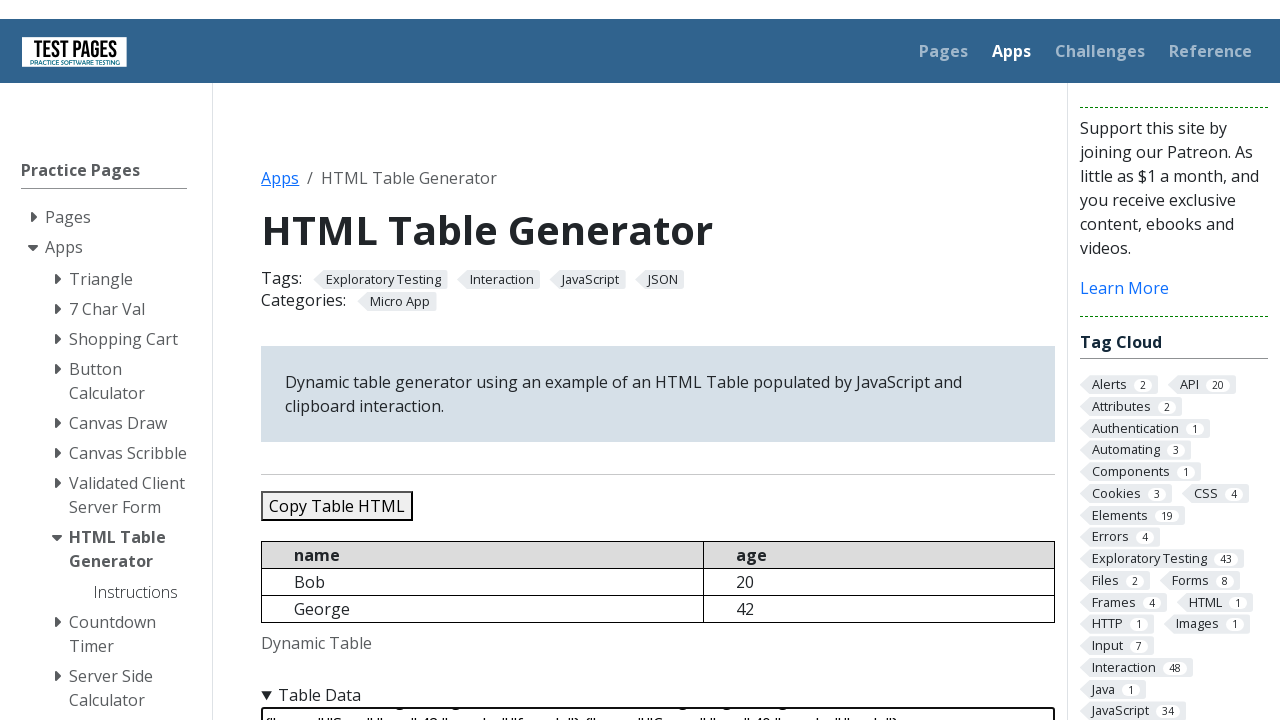

Clicked refresh button to update the table at (359, 360) on #refreshtable
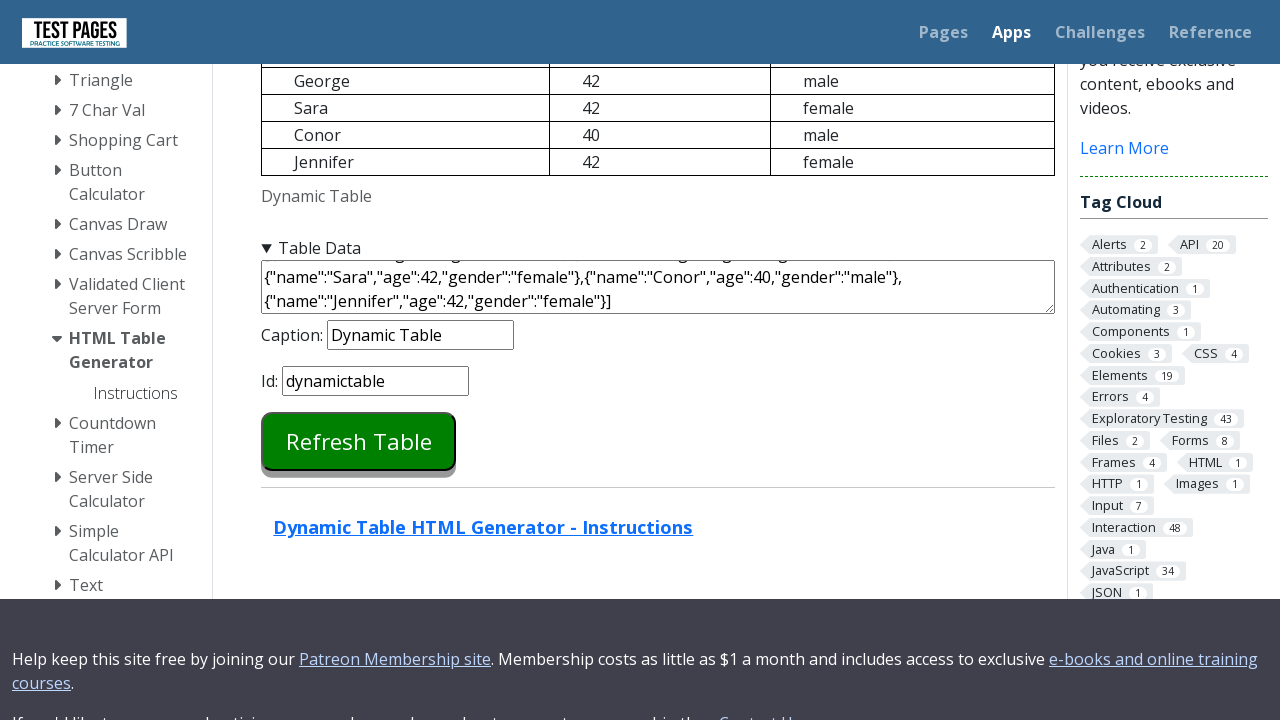

Waited for dynamic table to be updated
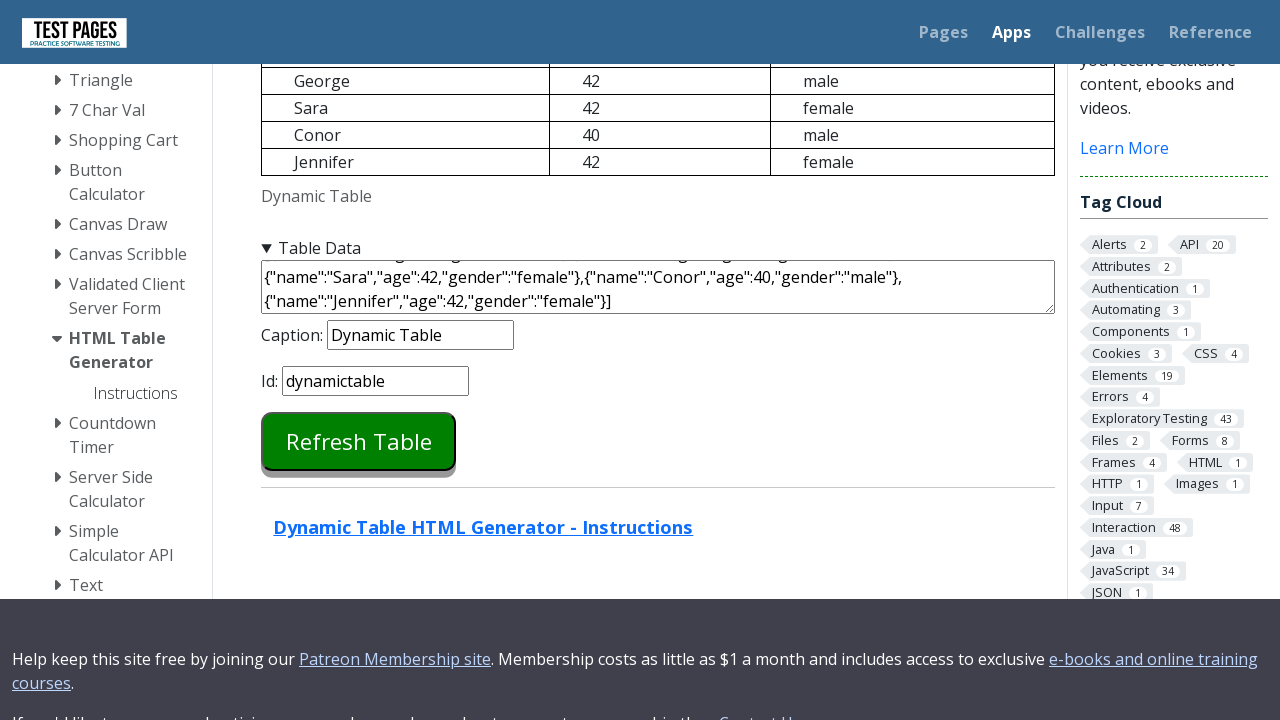

Verified table contains 'Bob' record
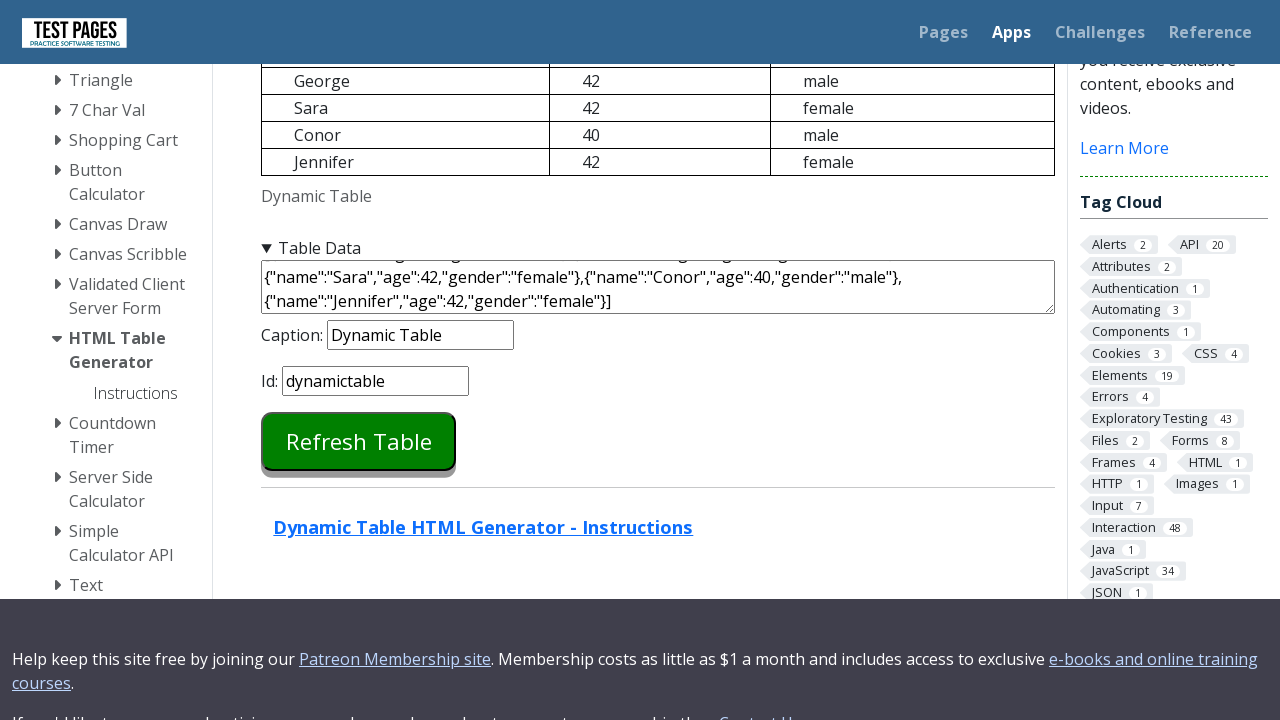

Verified table contains 'George' record
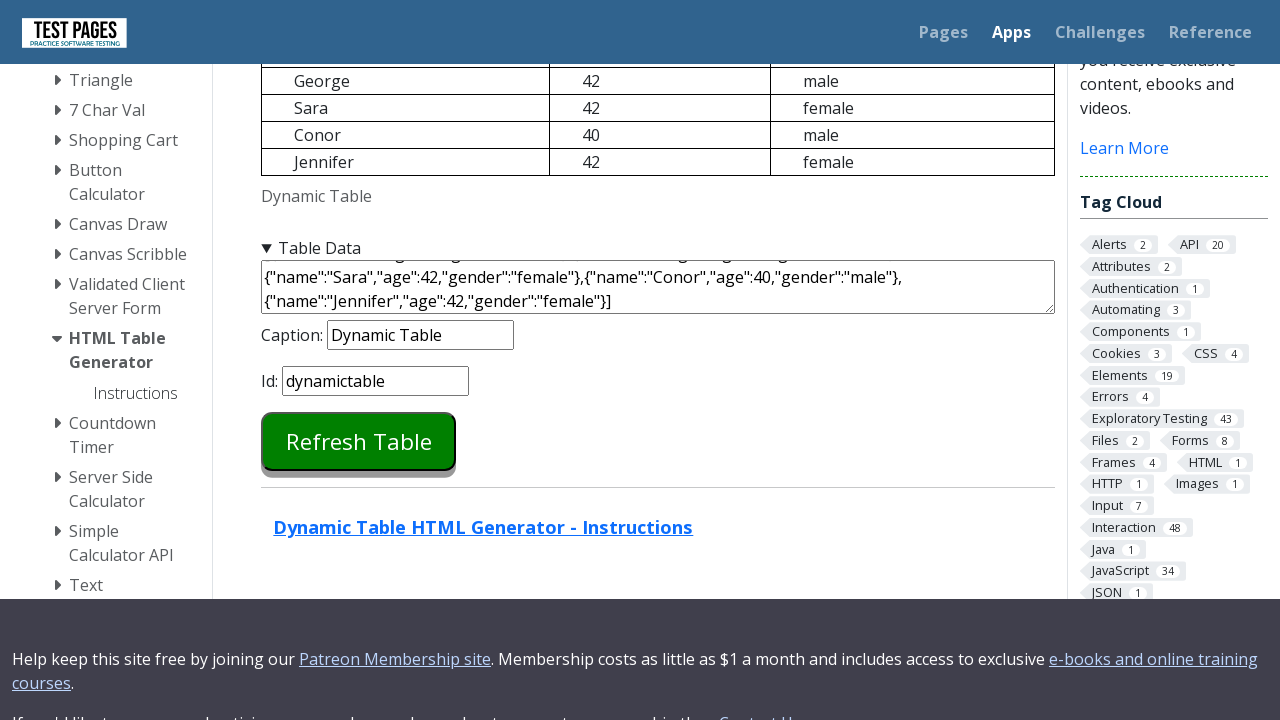

Verified table contains 'Sara' record
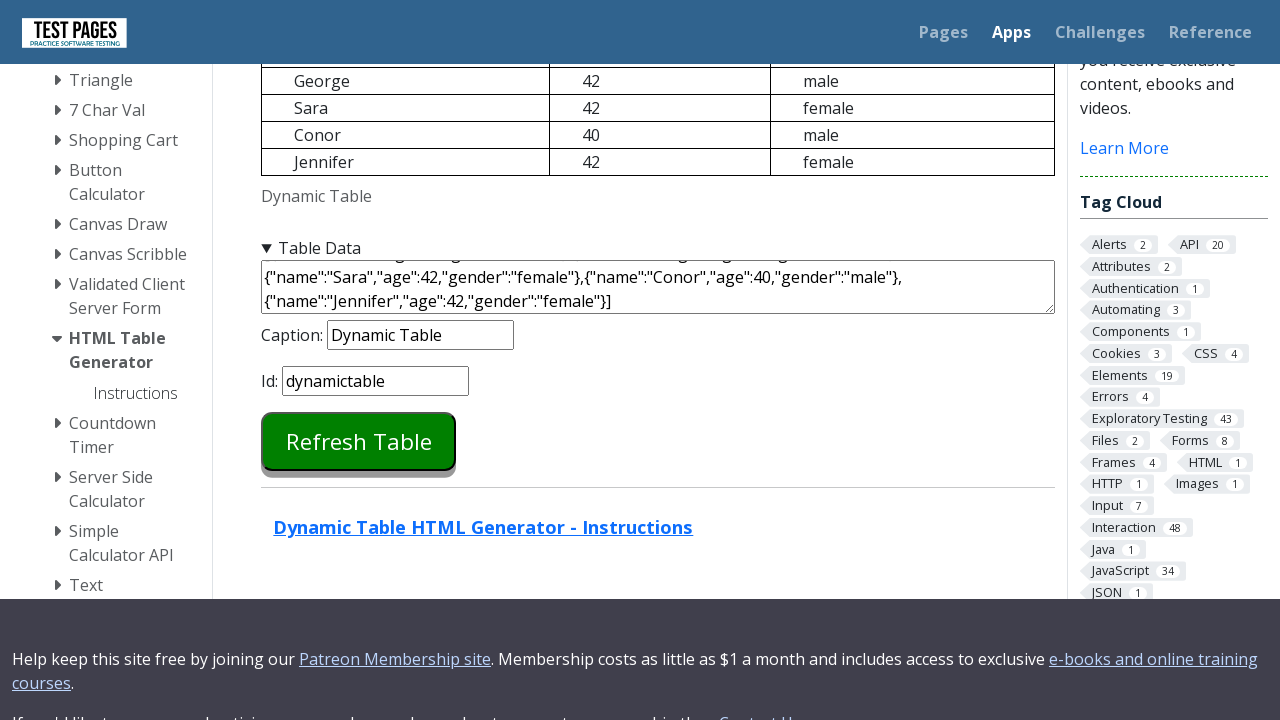

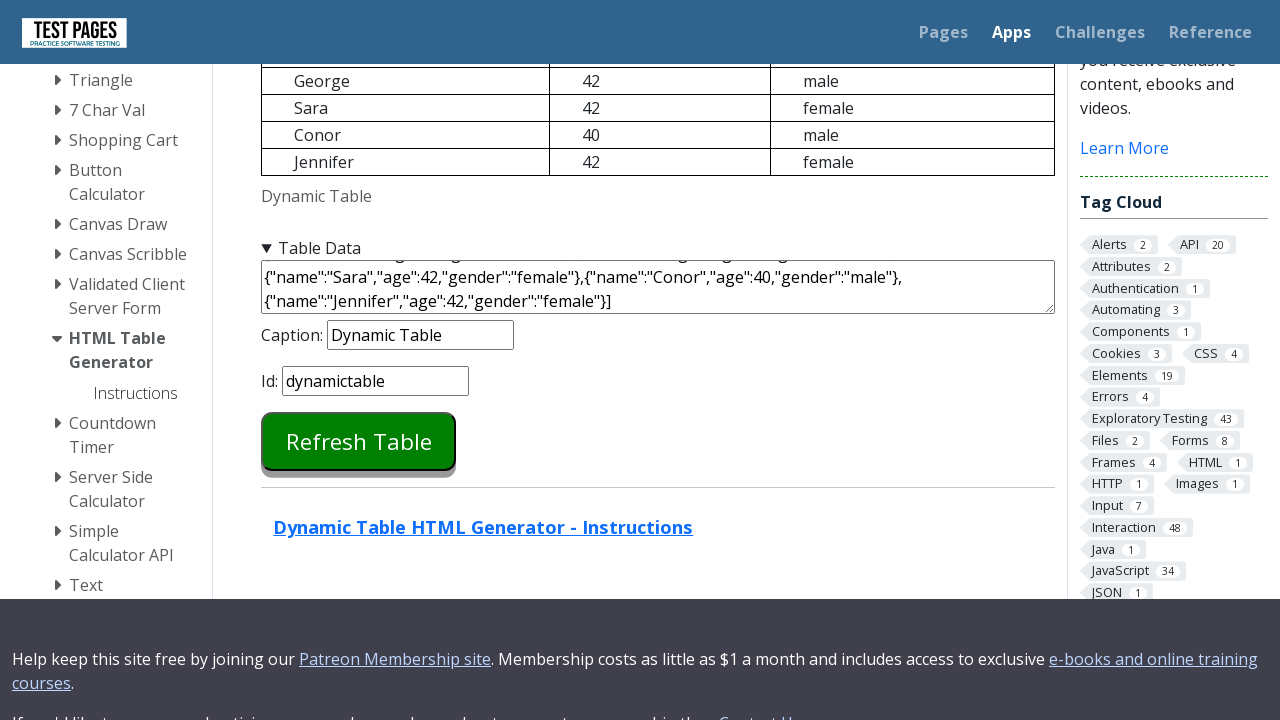